Tests the default sorting functionality by sorting products by price high to low and verifying the first product displayed

Starting URL: http://practice.automationtesting.in/shop

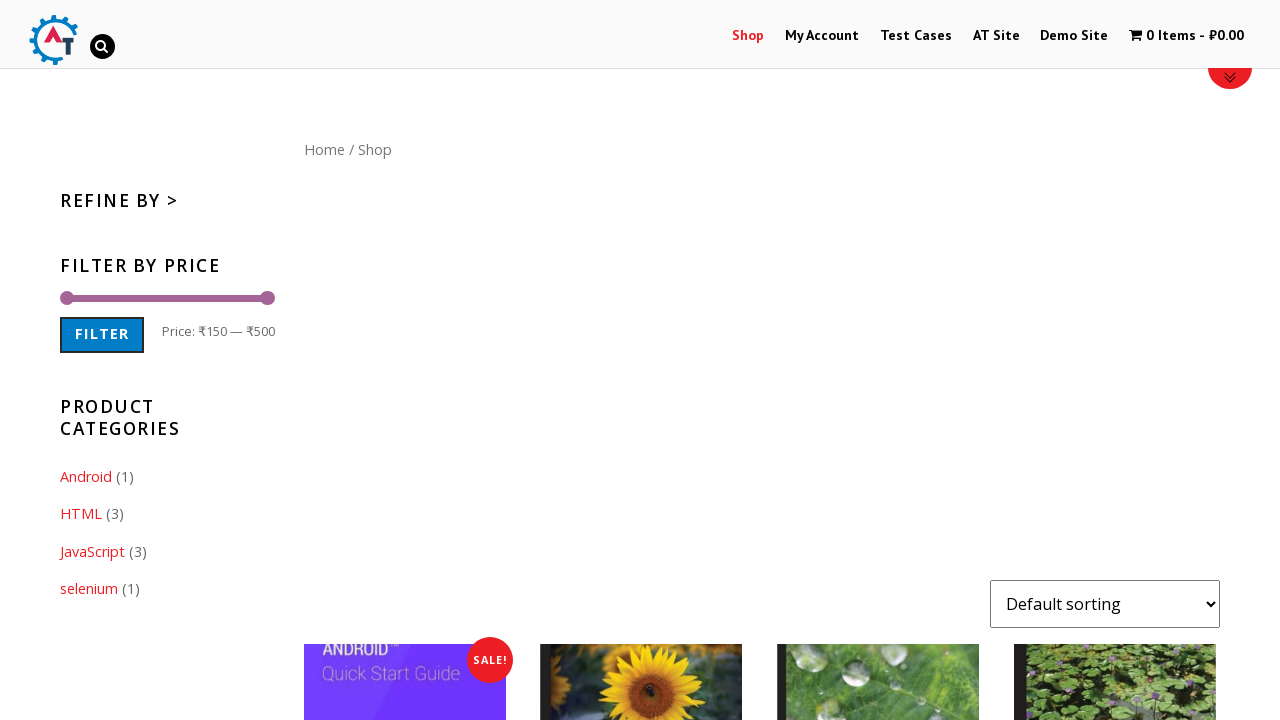

Selected 'Price: High to Low' sorting option from dropdown on #content form select
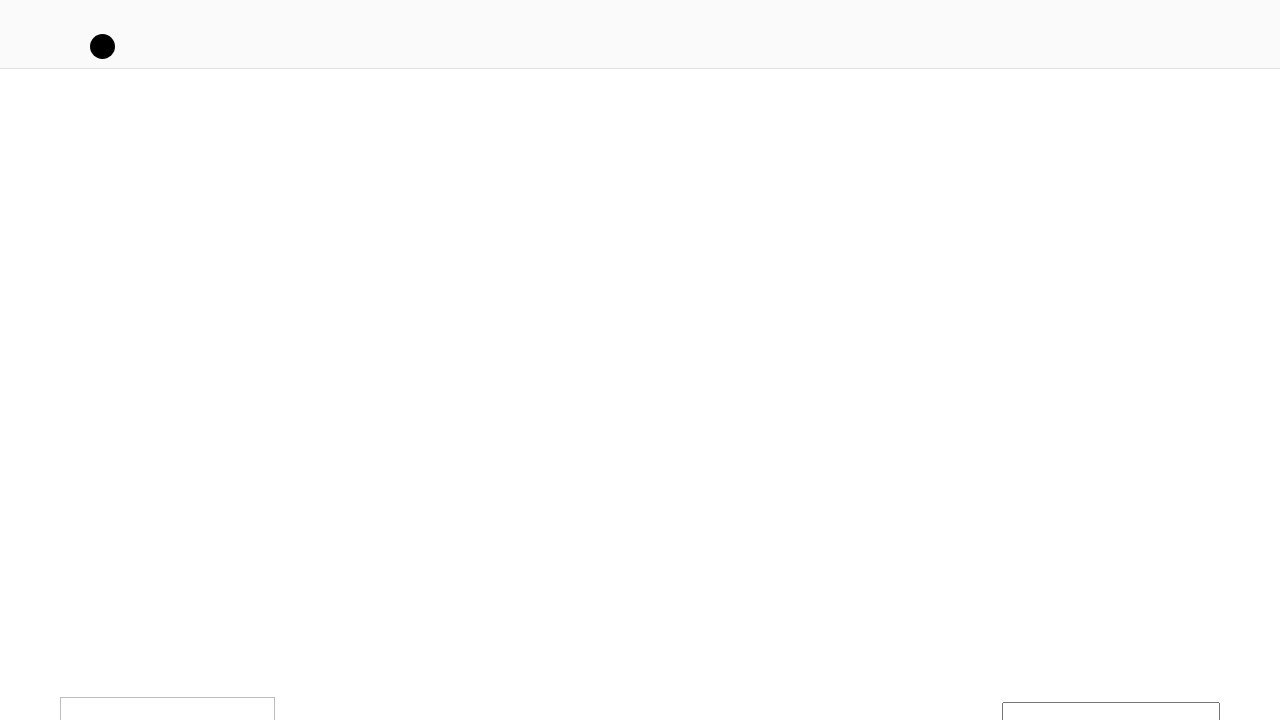

Waited 2 seconds for sorting to apply
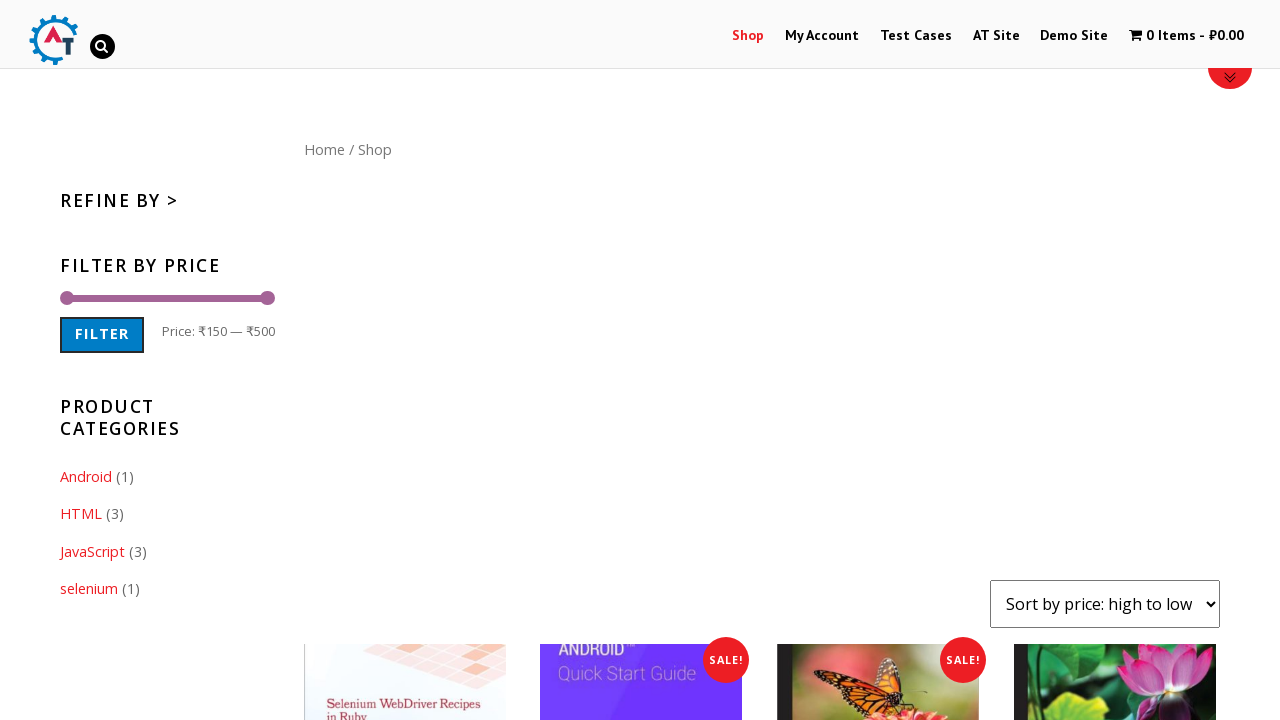

Verified first product is displayed after sorting by price high to low
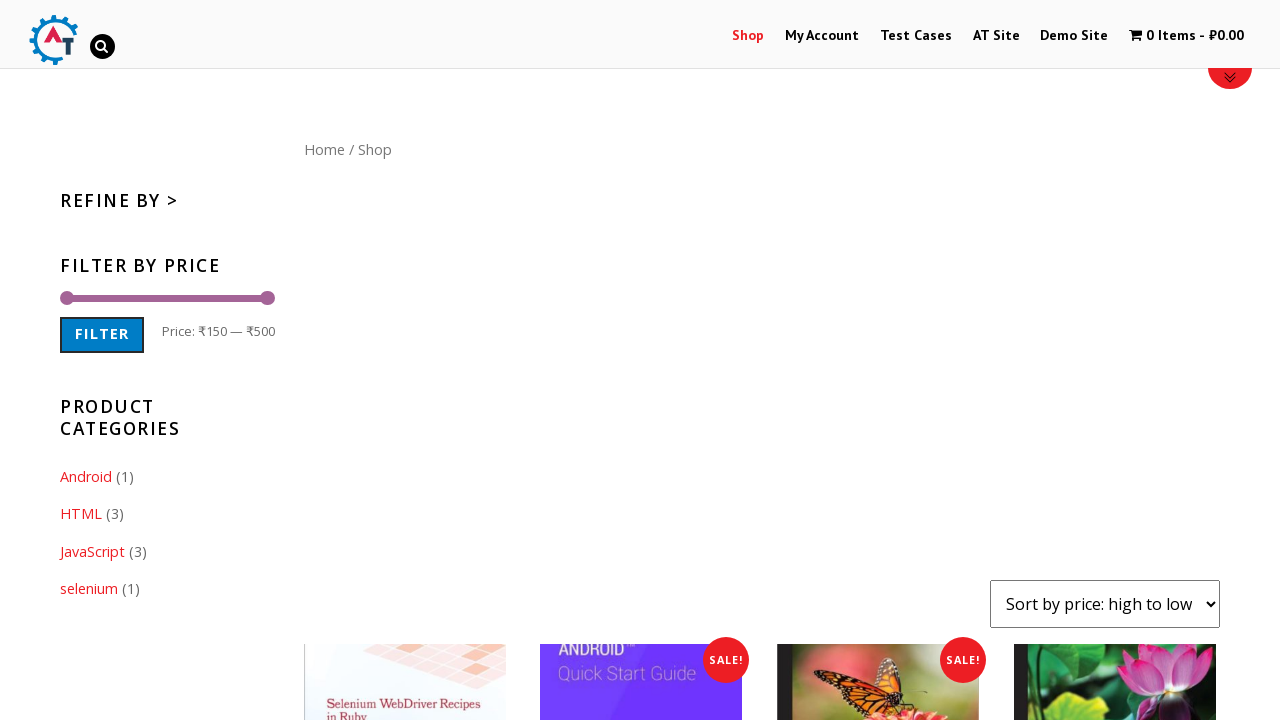

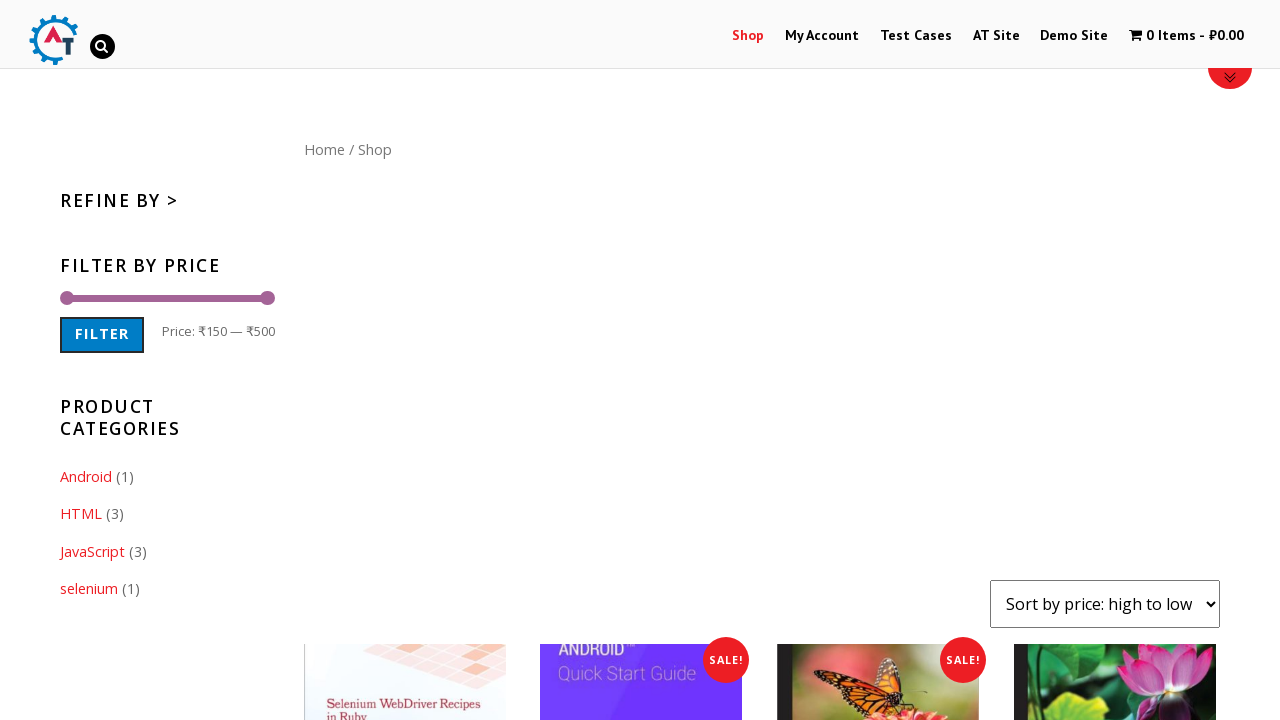